Tests JavaScript-based scrolling functionality by scrolling the window down 500 pixels and then scrolling within a fixed-header table element.

Starting URL: https://rahulshettyacademy.com/AutomationPractice/

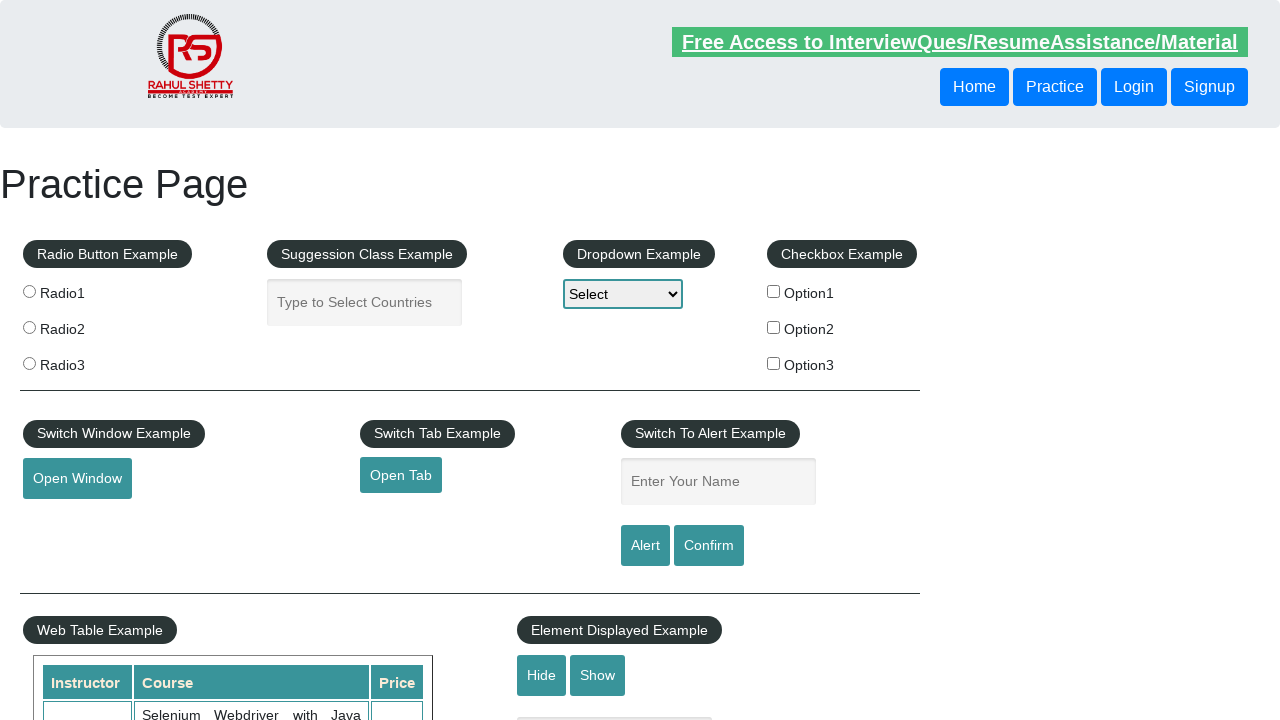

Scrolled window down 500 pixels using JavaScript
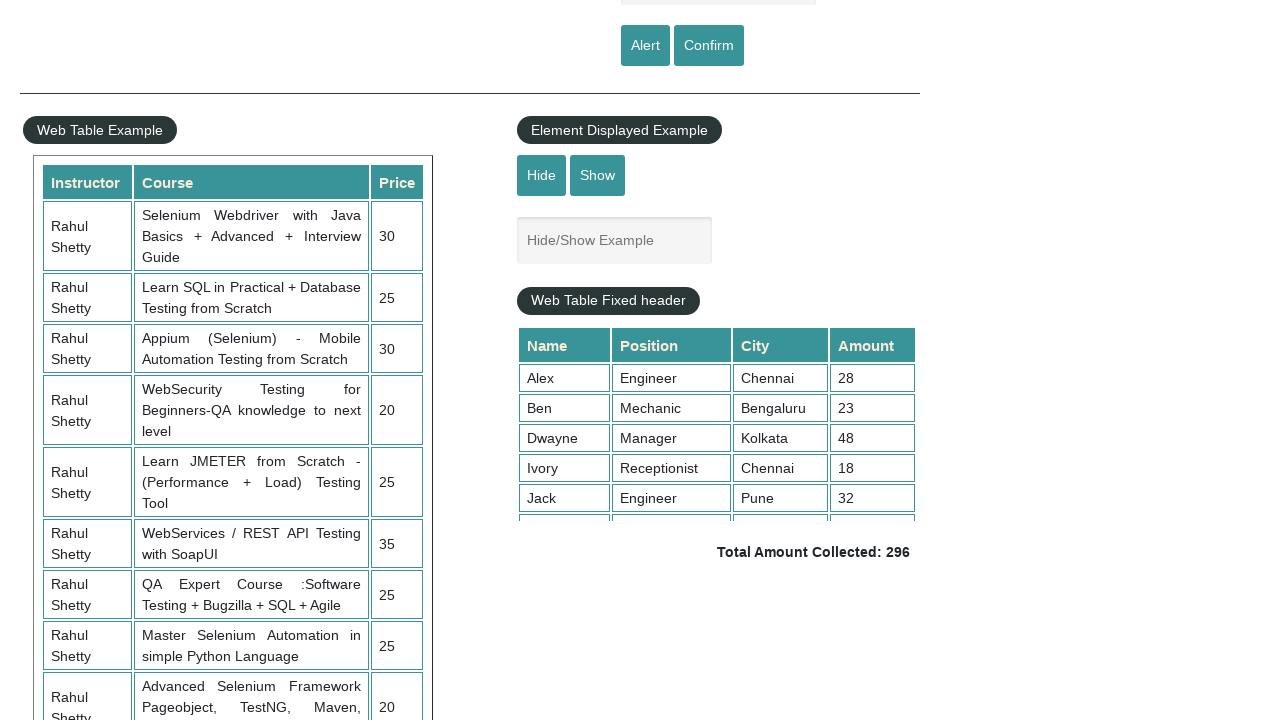

Waited 1 second for scroll to complete
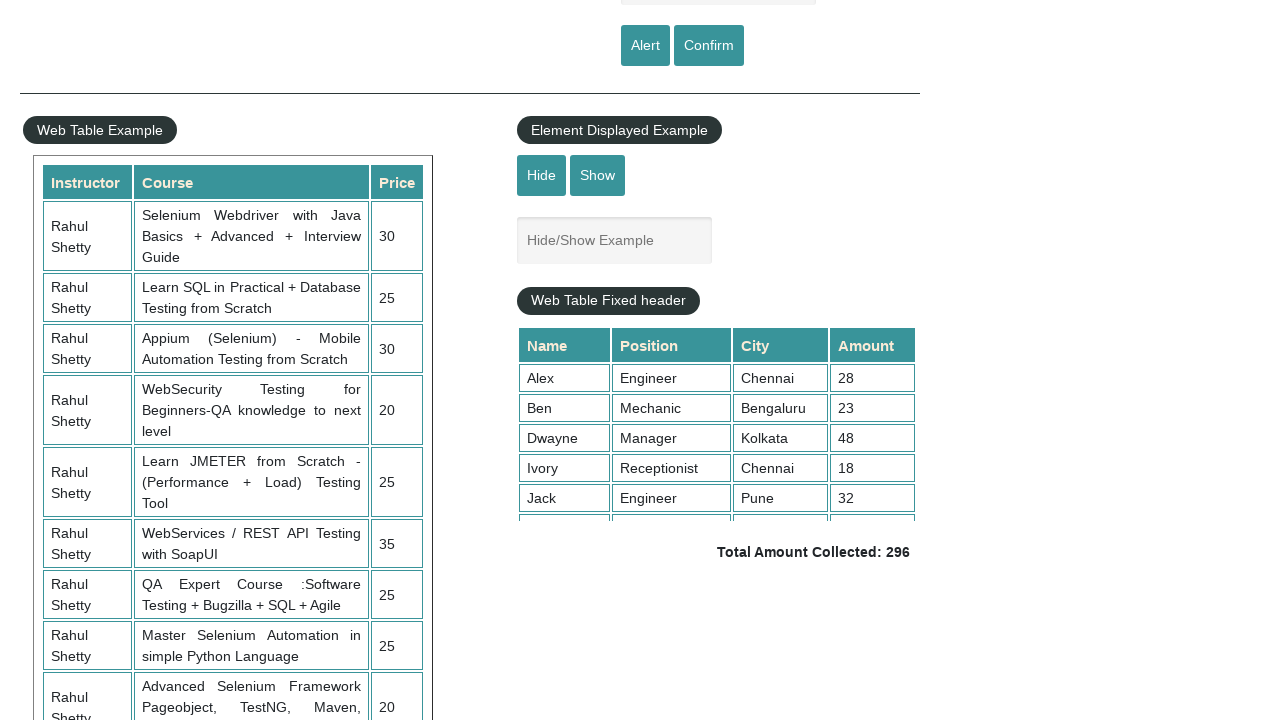

Scrolled fixed-header table down 5000 pixels using JavaScript
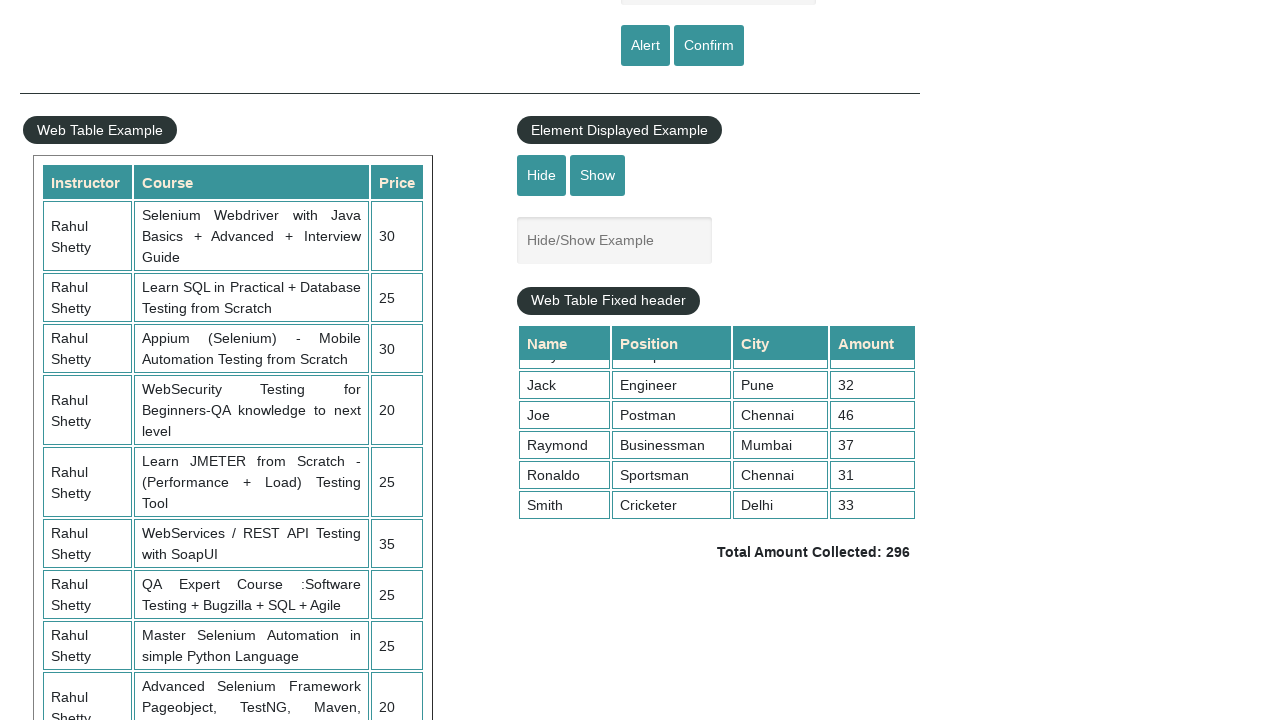

Waited 1 second to observe table scroll effect
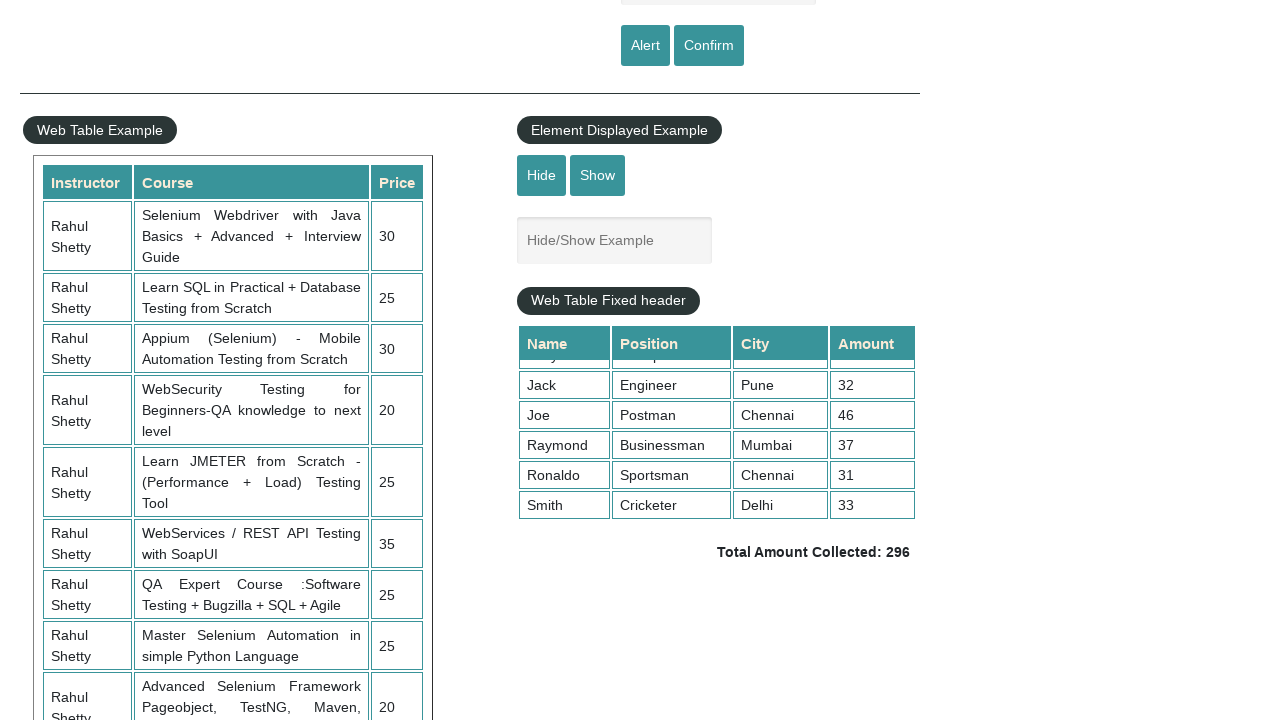

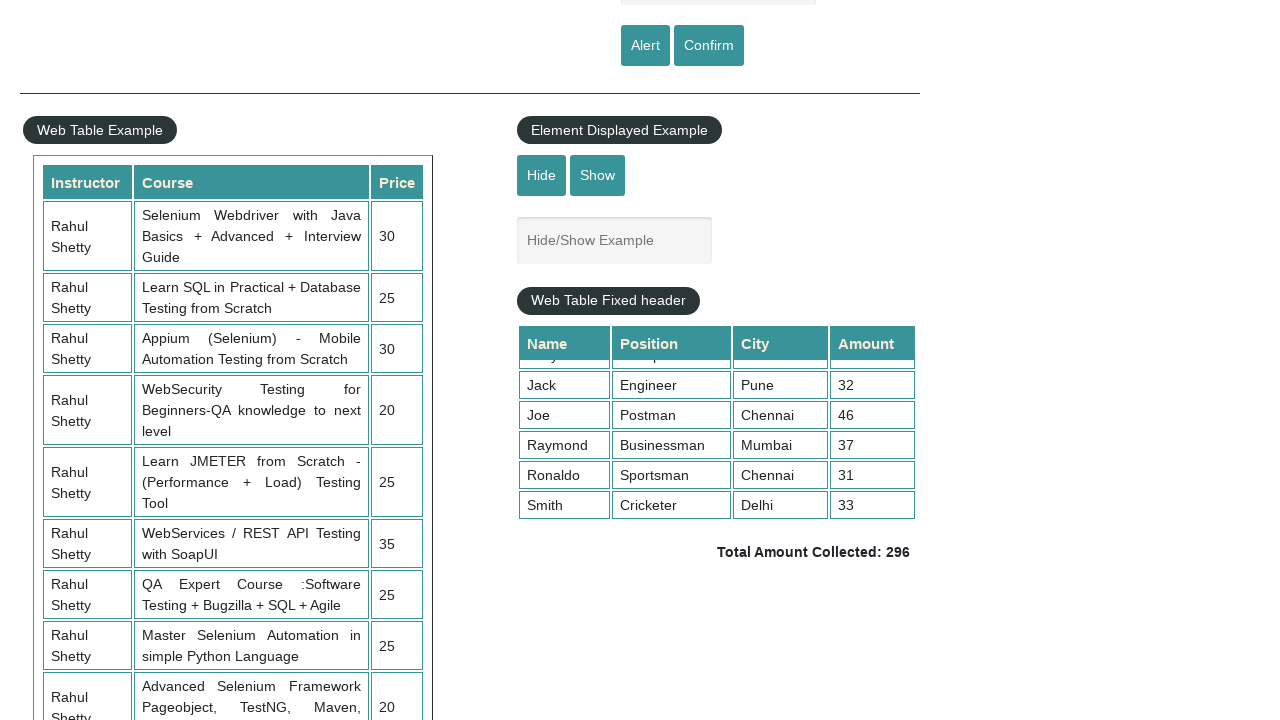